Tests e-commerce product flow by navigating to mice category, selecting a product, adding it to cart, editing quantity, and verifying the update

Starting URL: https://www.advantageonlineshopping.com/

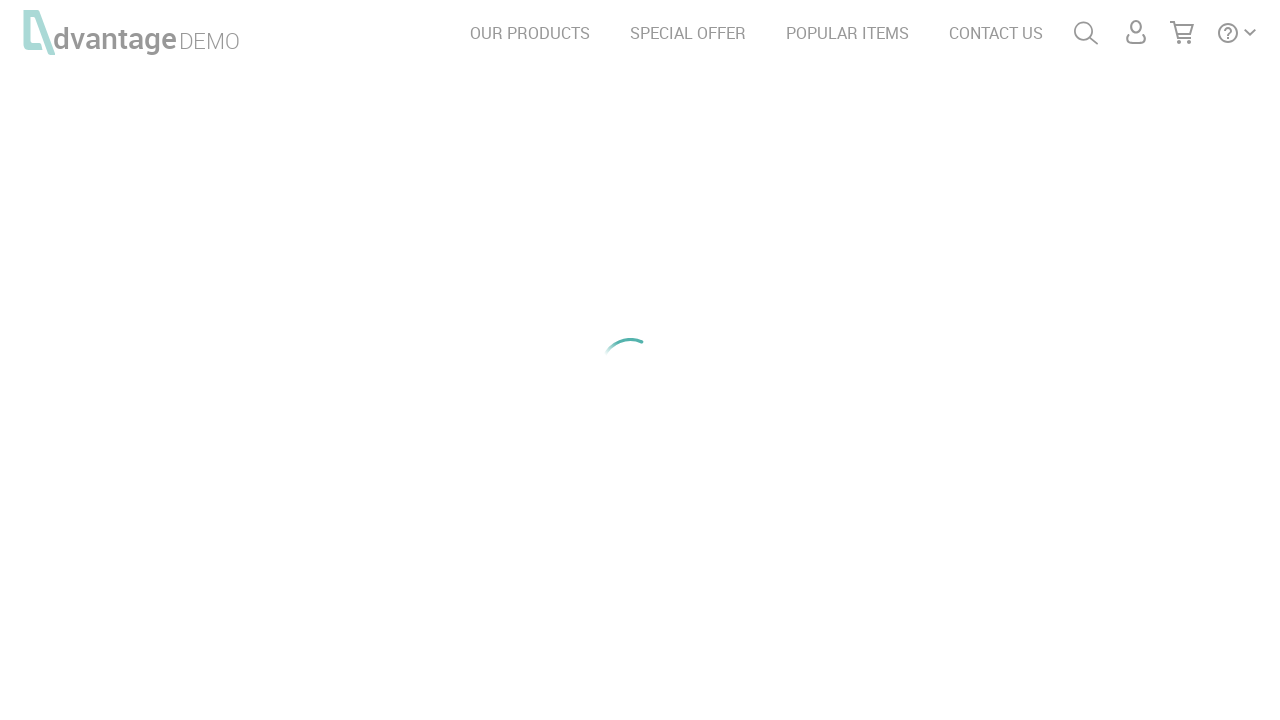

Clicked on mice category at (653, 487) on #miceImg
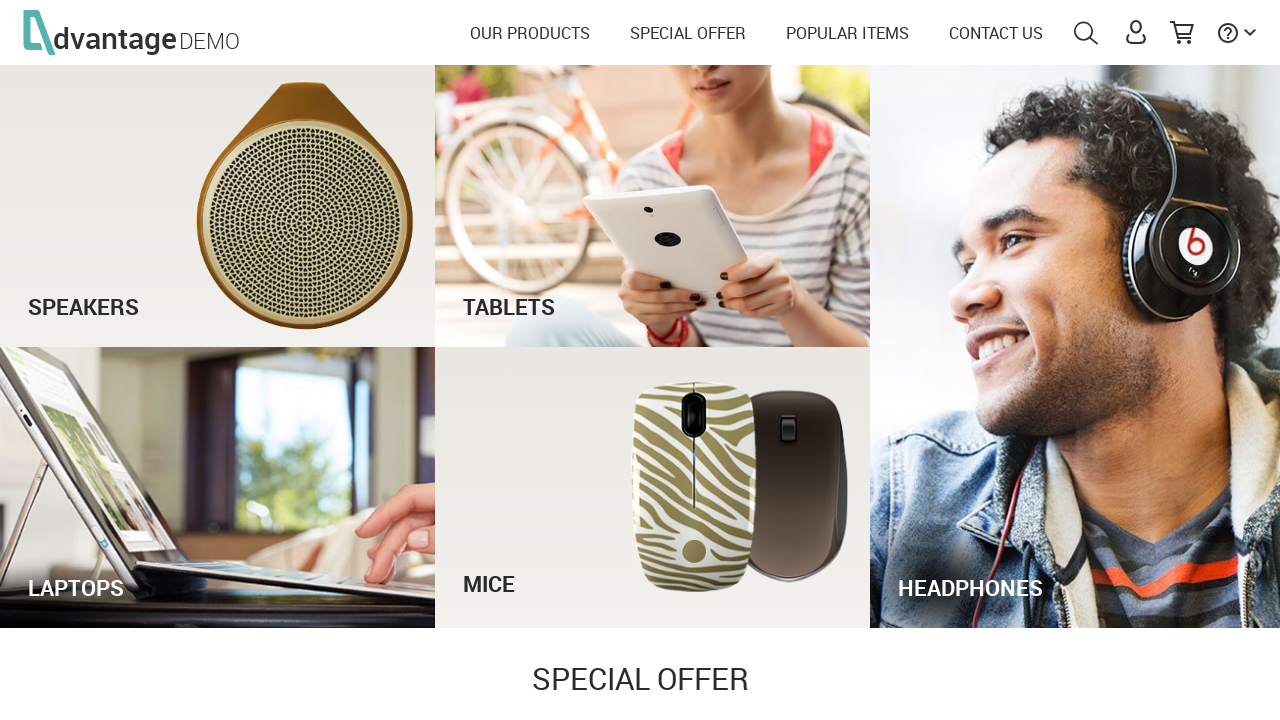

Selected HP Z4000 Wireless Mouse product at (1142, 361) on xpath=//a[contains(text(),'HP Z4000 Wireless Mouse')]
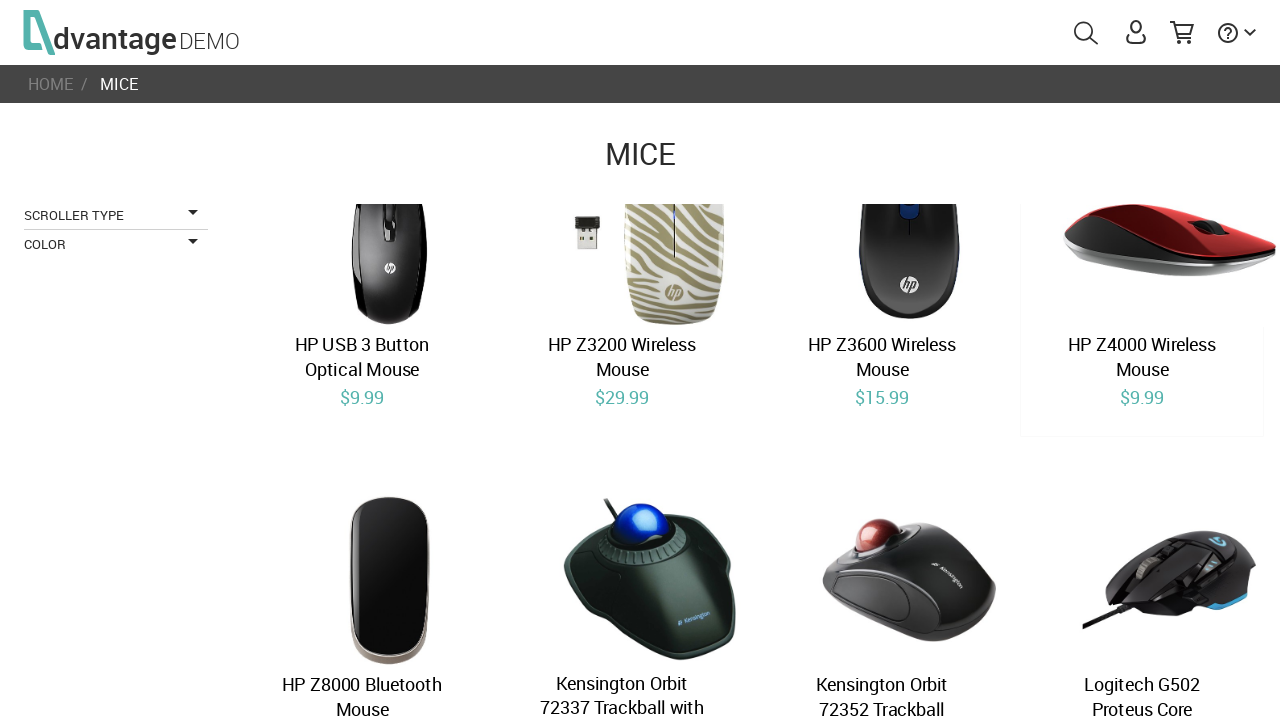

Added product to cart at (860, 542) on [name='save_to_cart']
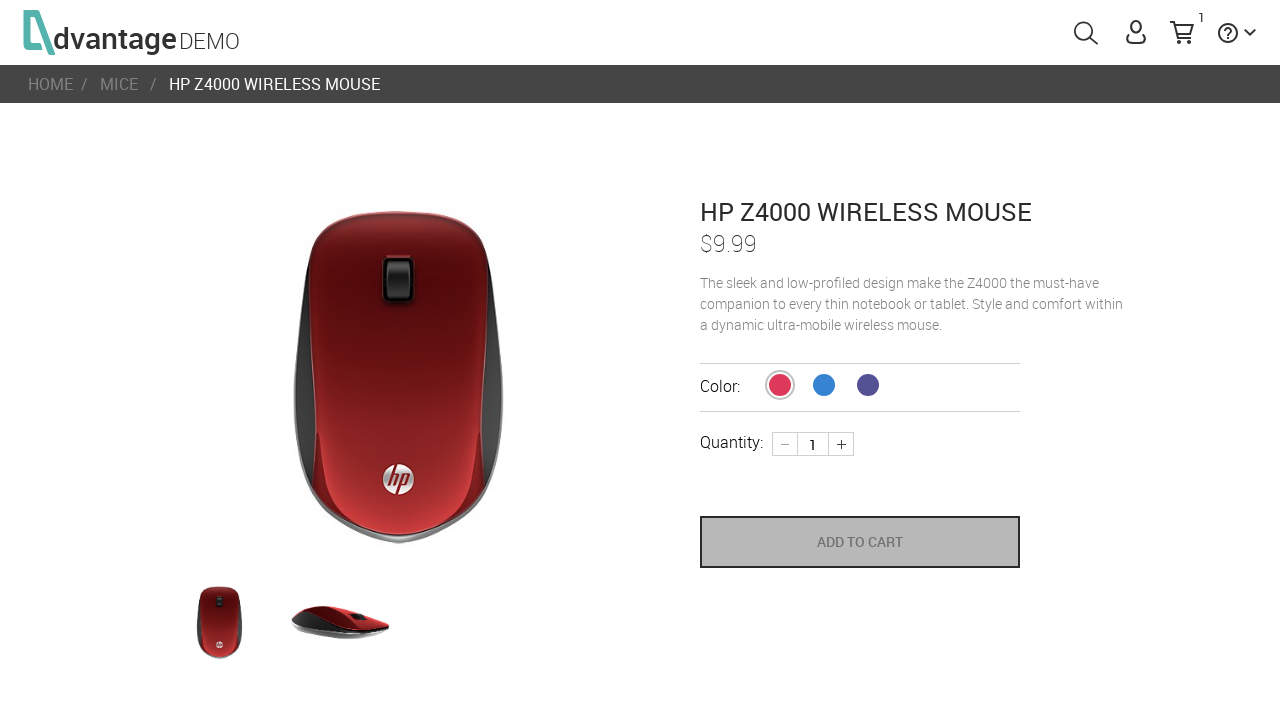

Opened cart menu at (1182, 32) on #menuCart
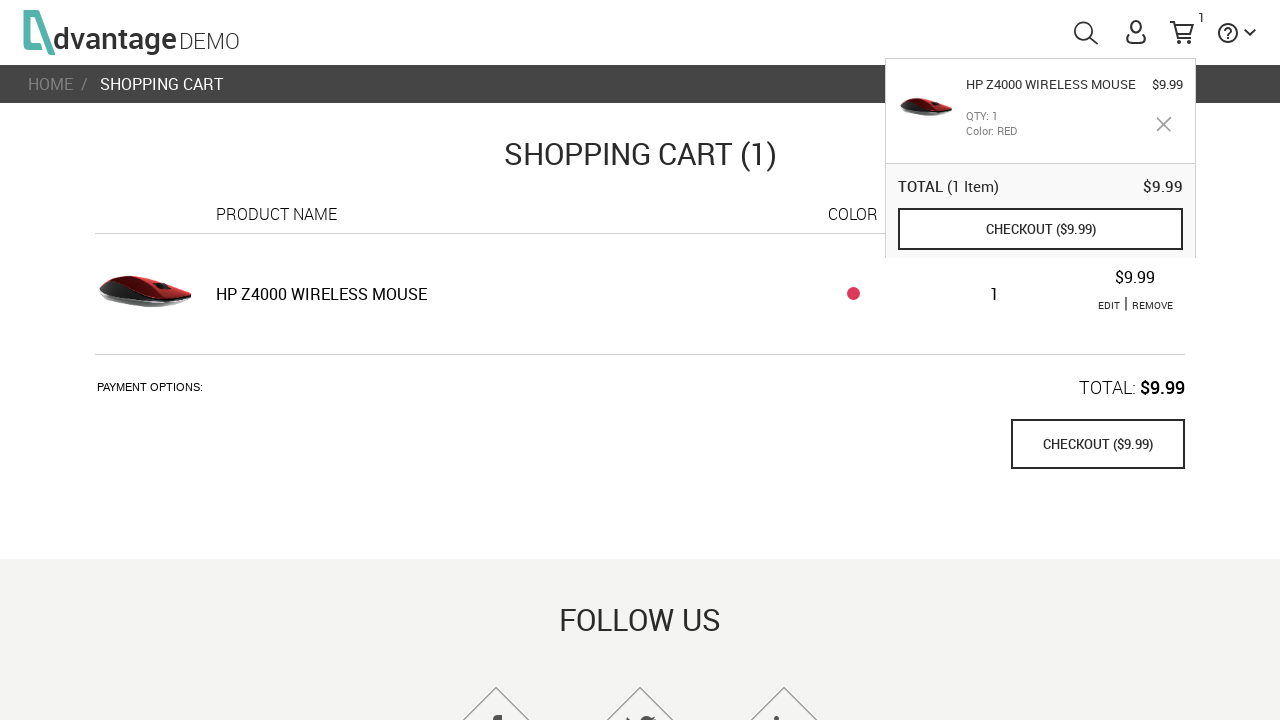

Clicked edit button for product in cart at (1108, 305) on xpath=//a[contains(@class, 'edit')]
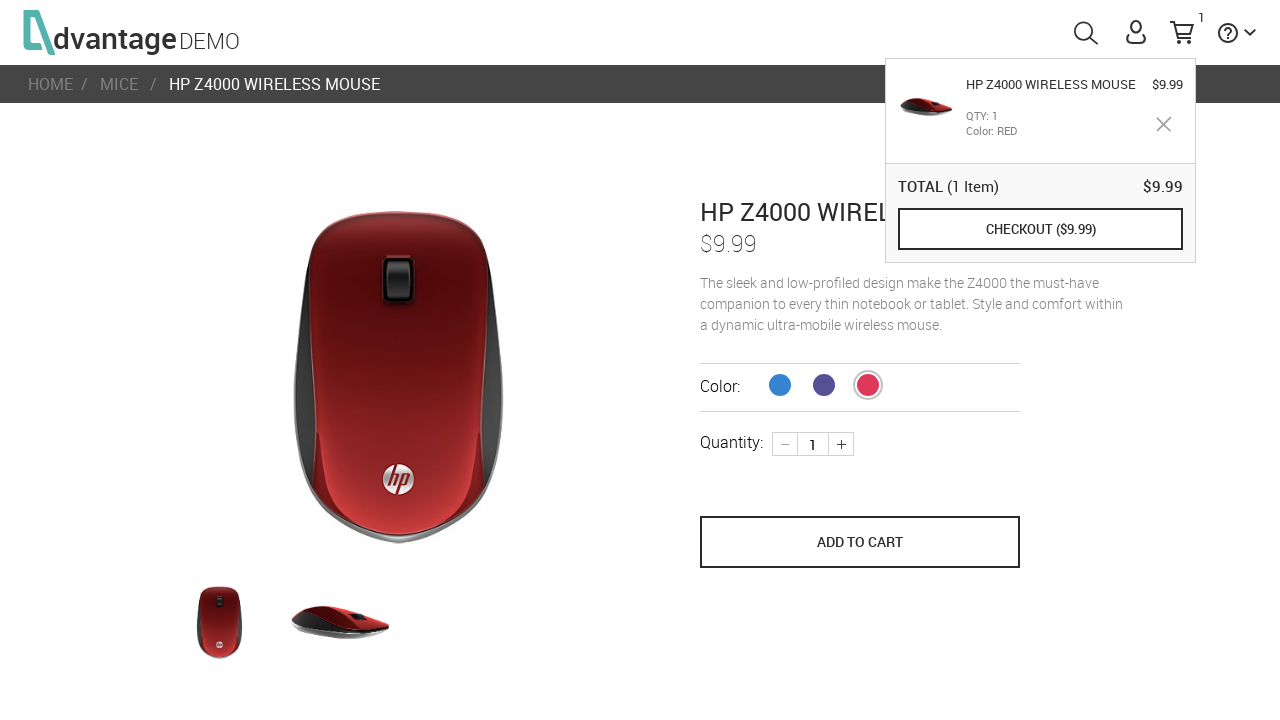

Clicked plus button to increase product quantity at (841, 444) on div.plus[increment-value-attr='+']
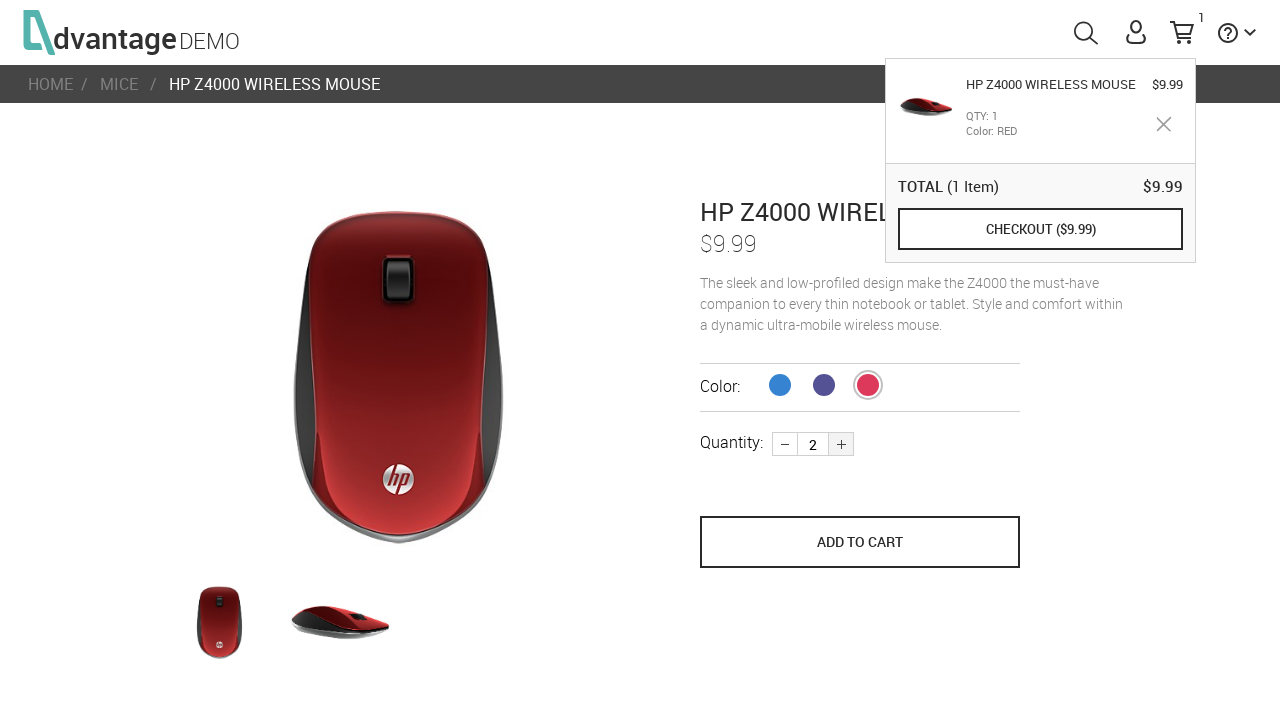

Saved updated product quantity to cart at (860, 542) on [name='save_to_cart']
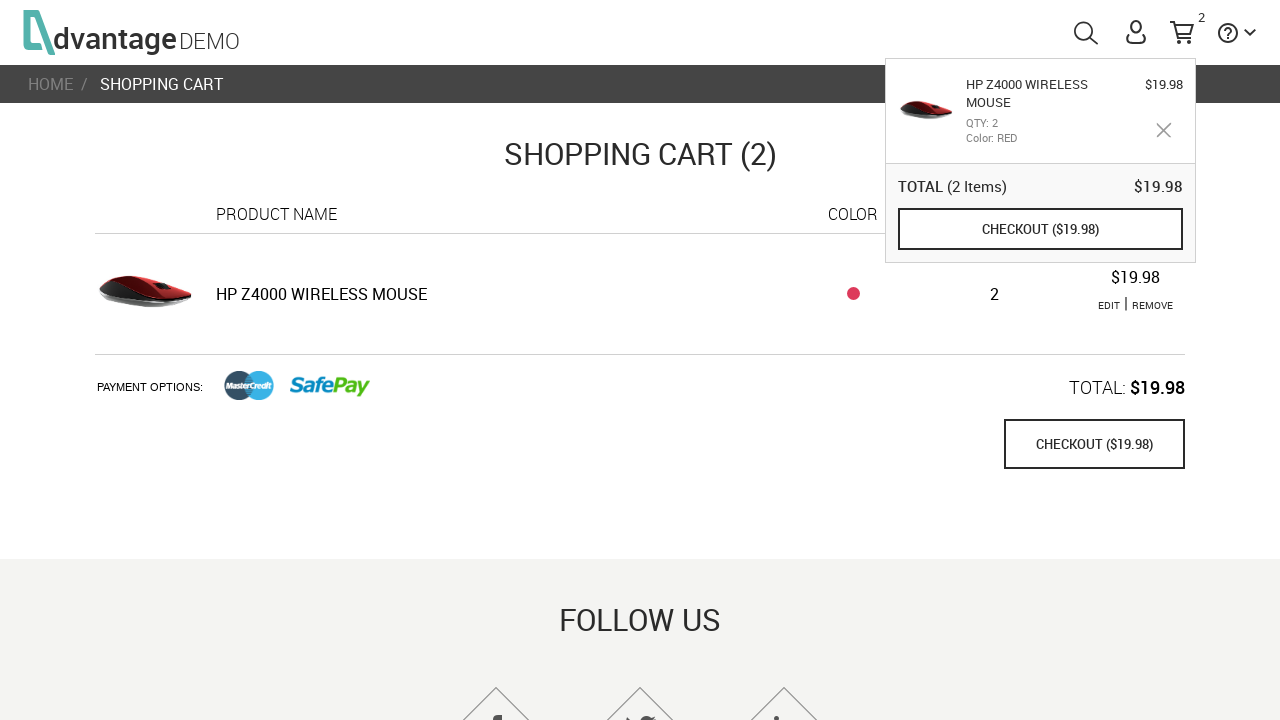

Verified quantity label is visible and update was successful
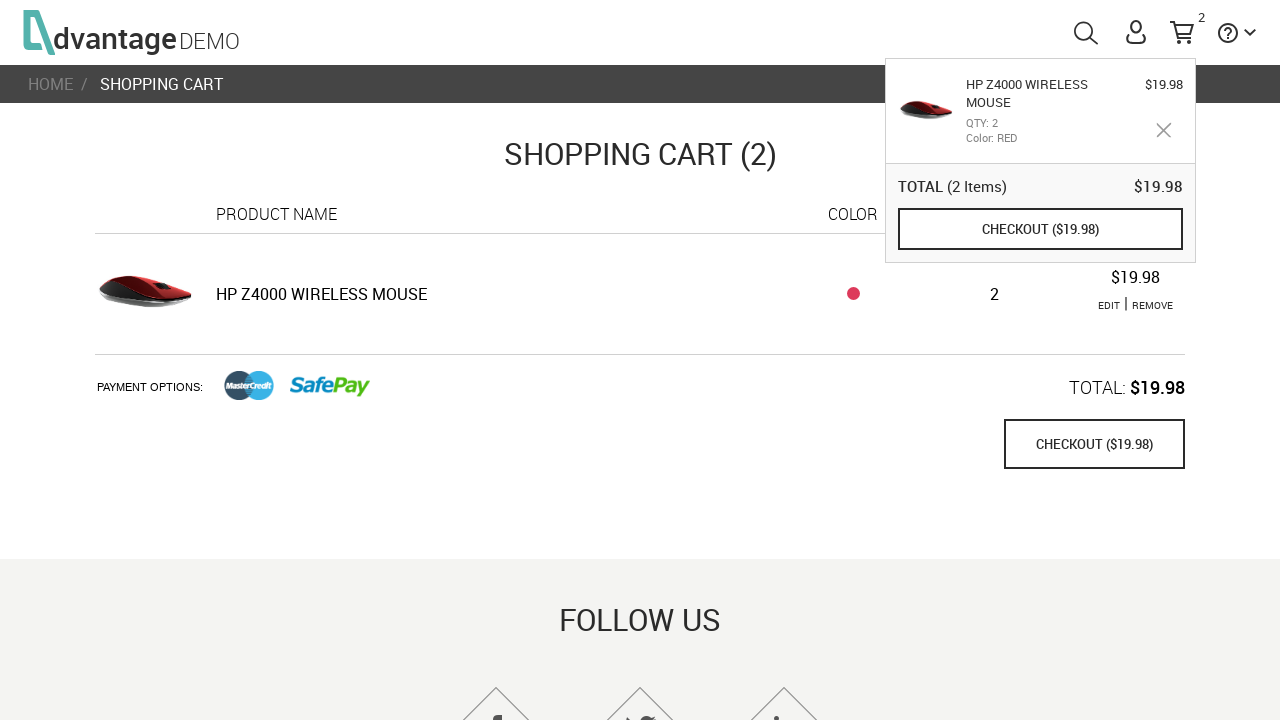

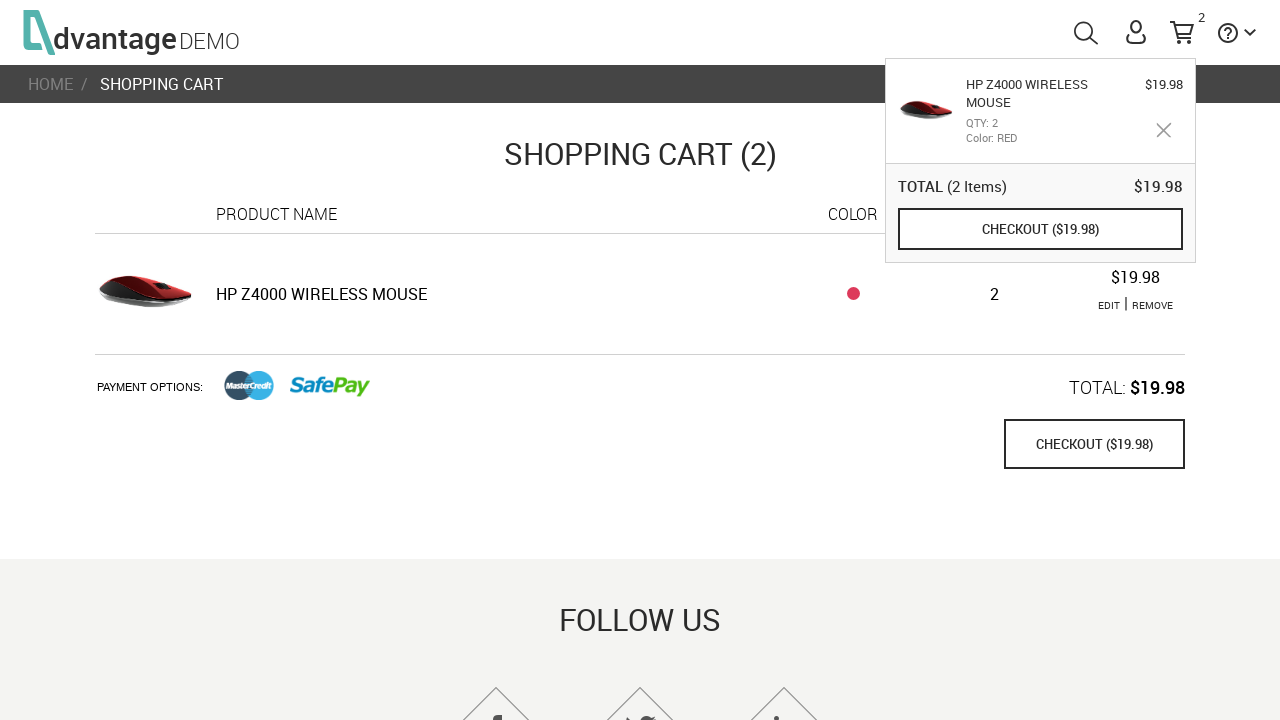